Tests dynamic checkbox controls by clicking Remove button to remove checkbox, verifying "It's gone!" message, then clicking Add button and verifying "It's back!" message

Starting URL: https://the-internet.herokuapp.com/dynamic_controls

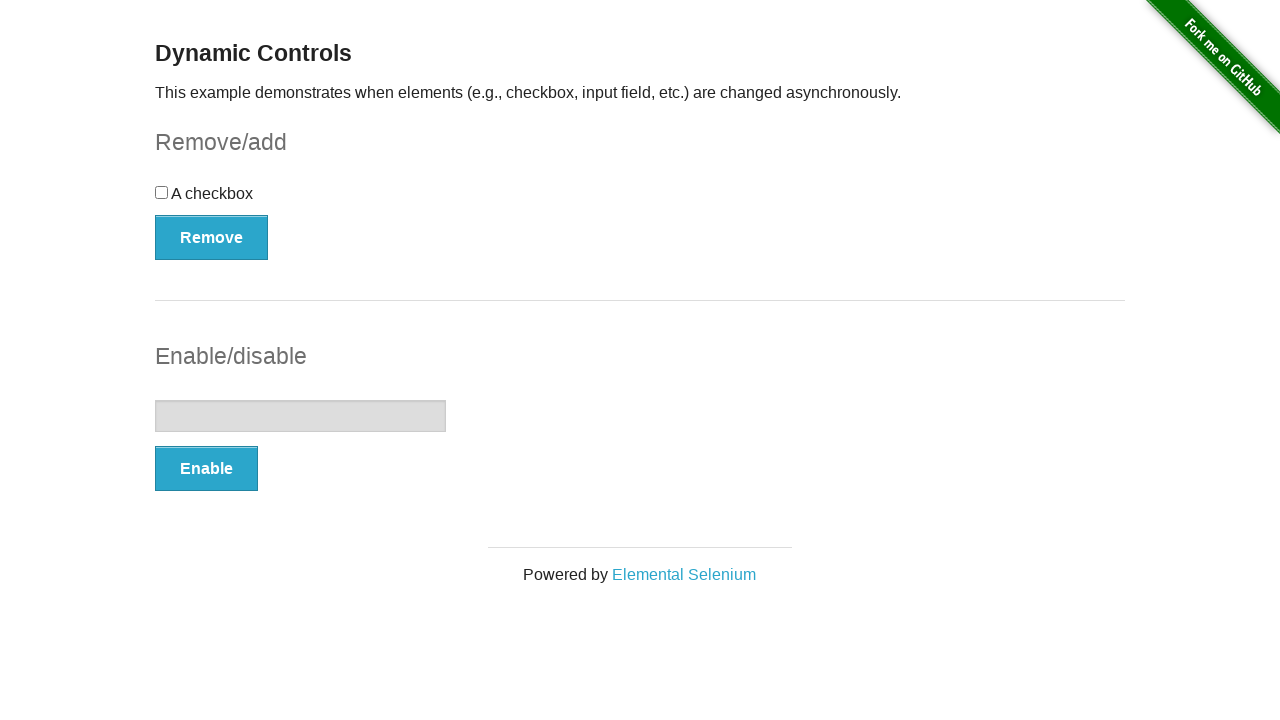

Clicked Remove button to remove checkbox at (212, 237) on xpath=//button[@onclick='swapCheckbox()']
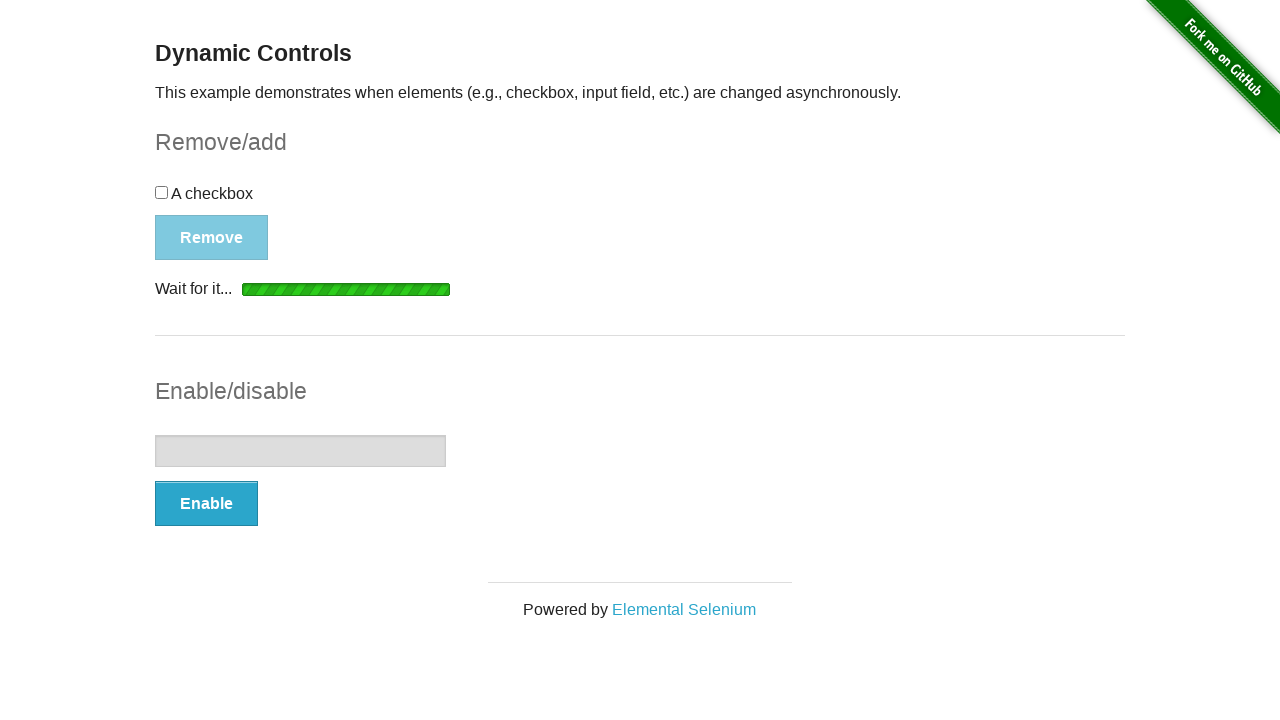

Message element appeared after removing checkbox
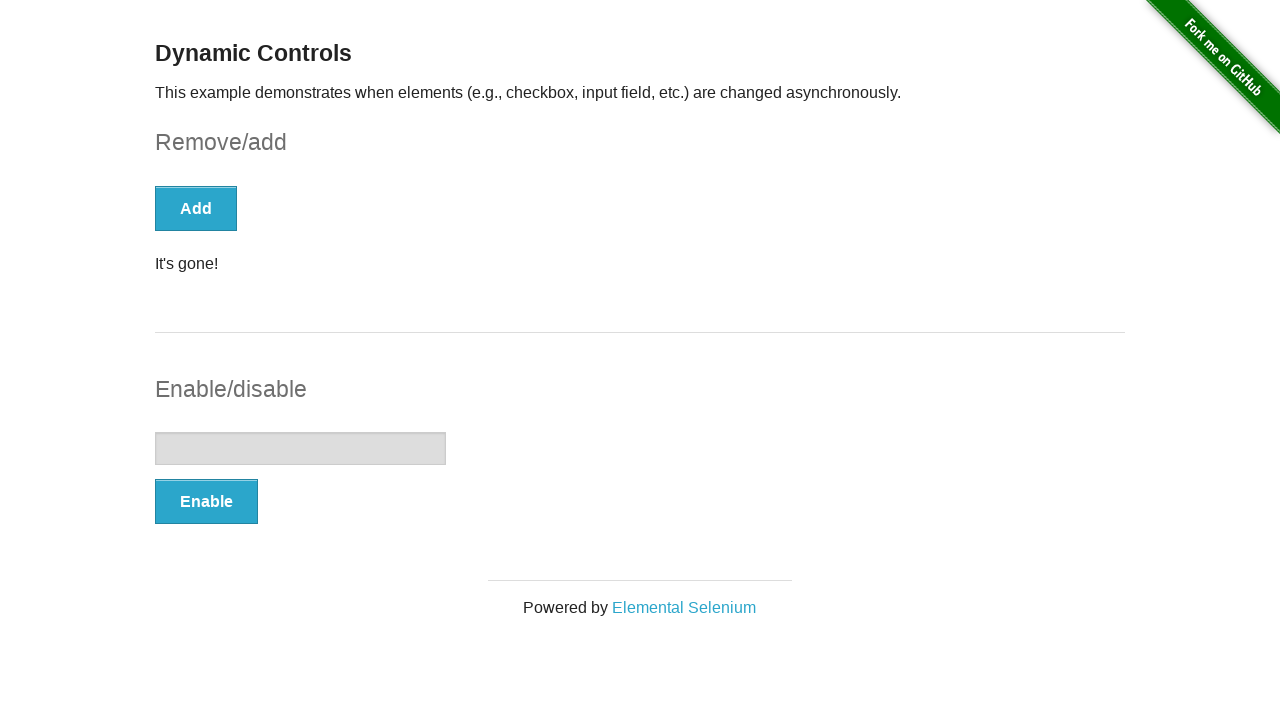

Located message element
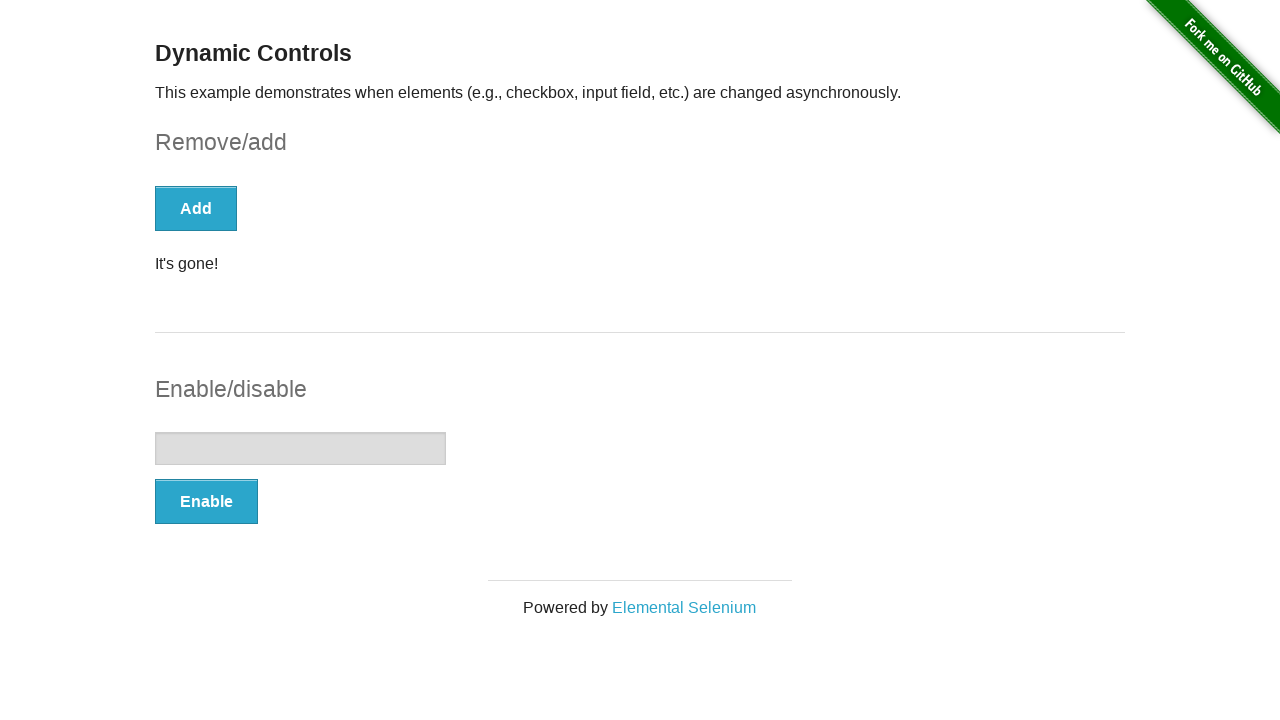

Verified message element is visible
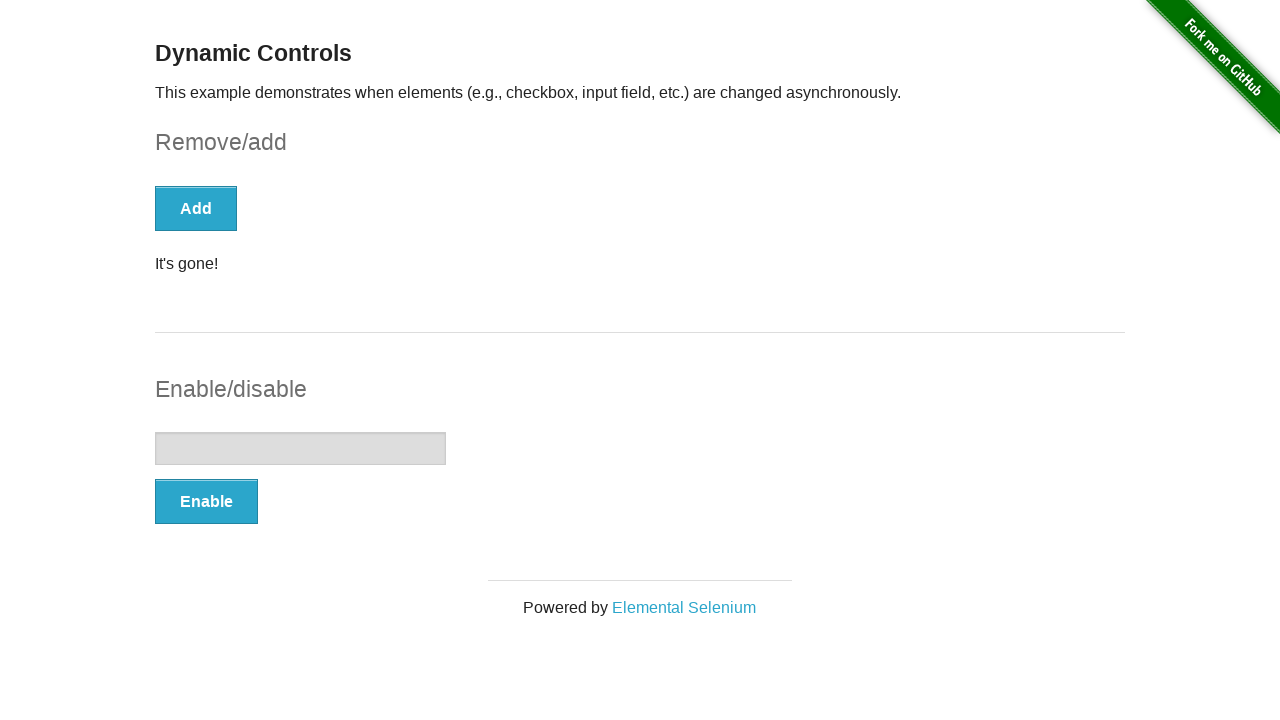

Verified 'It's gone!' message is displayed
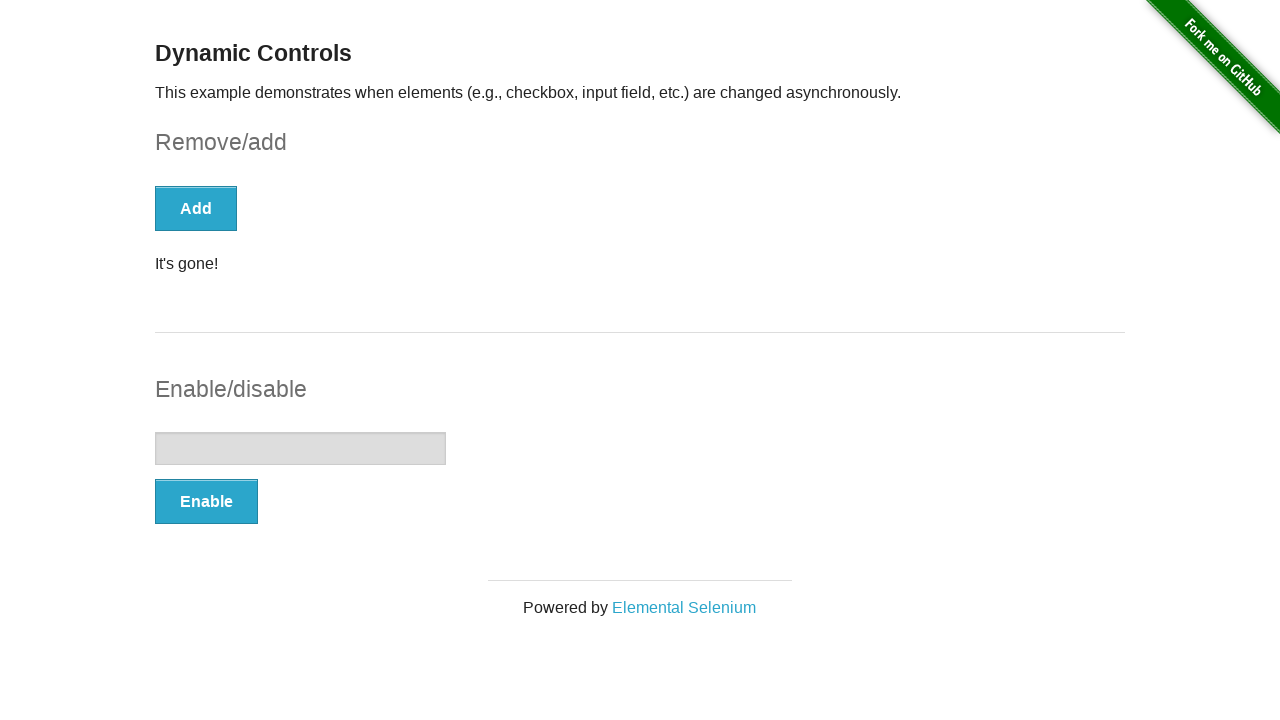

Clicked Add button to restore checkbox at (196, 208) on xpath=//button[@onclick='swapCheckbox()']
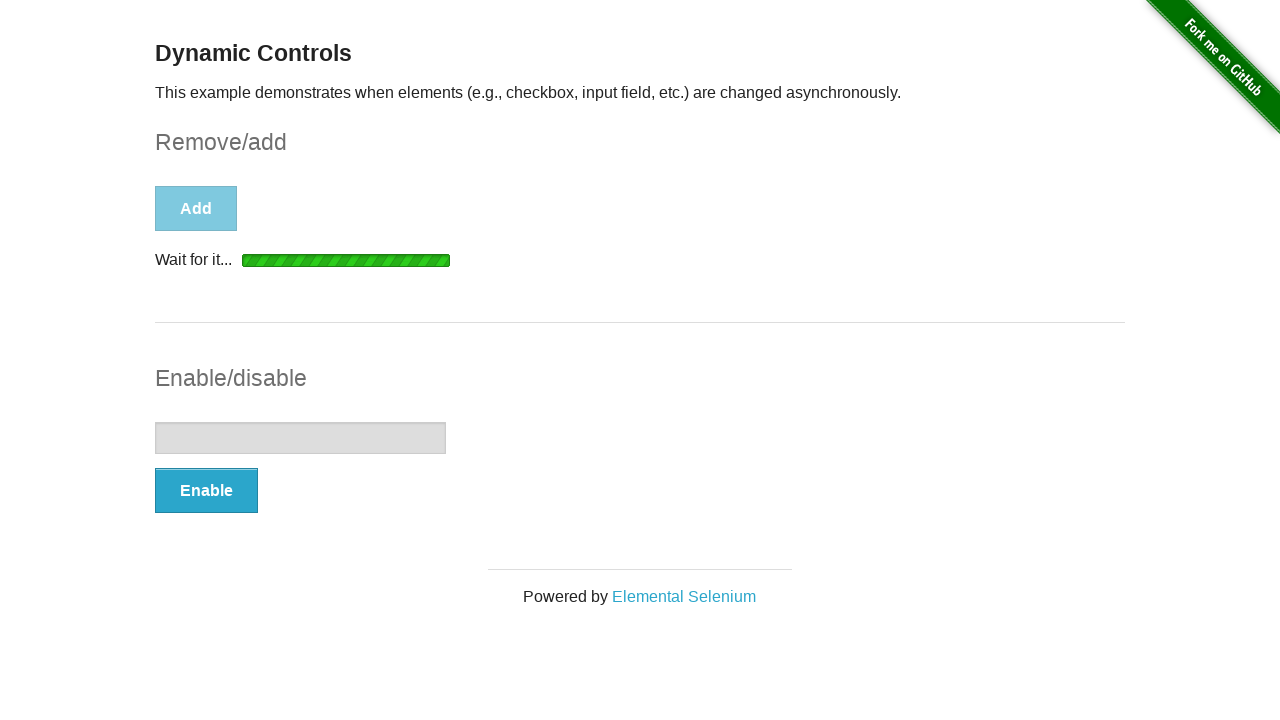

Message element appeared after adding checkbox back
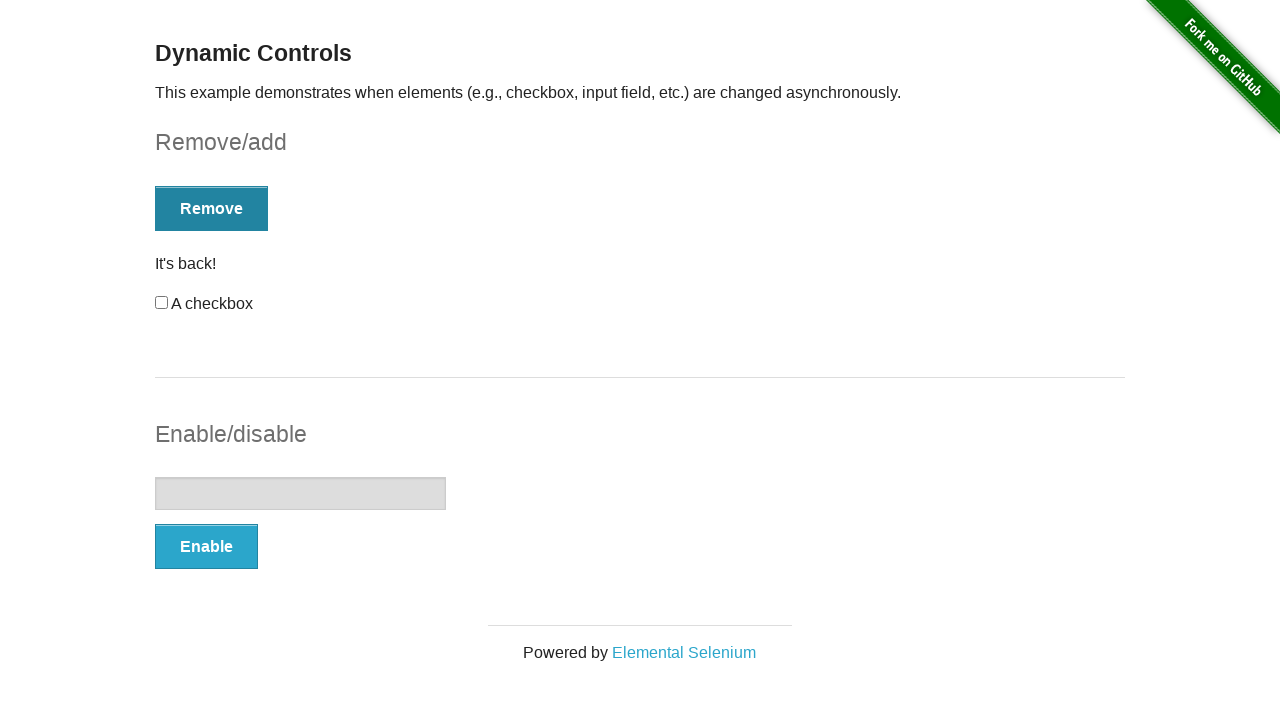

Located message element
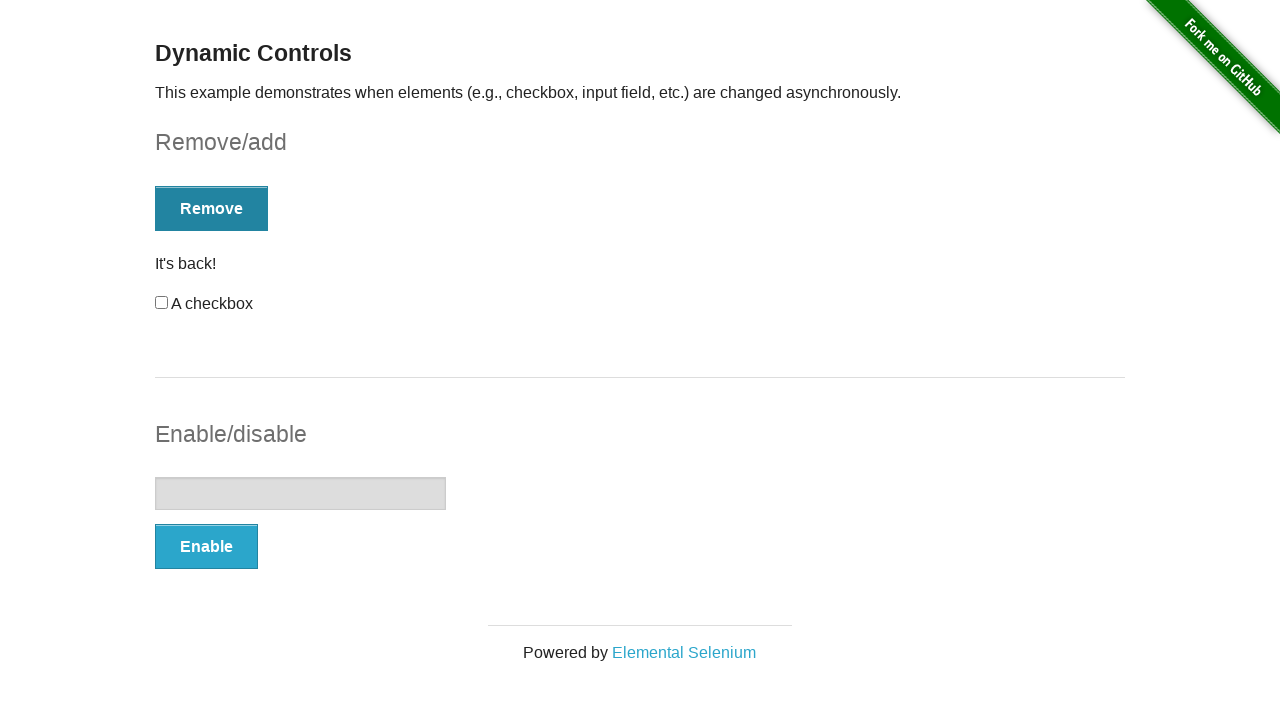

Verified message element is visible
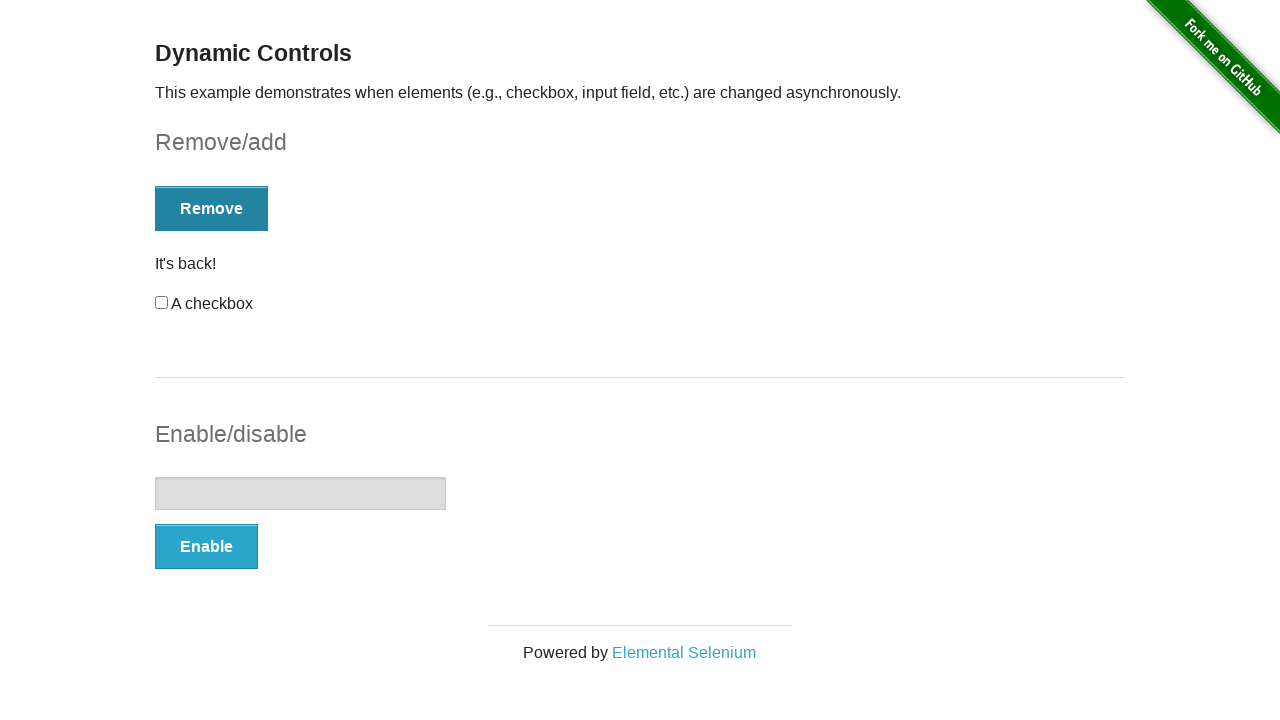

Verified 'It's back!' message is displayed
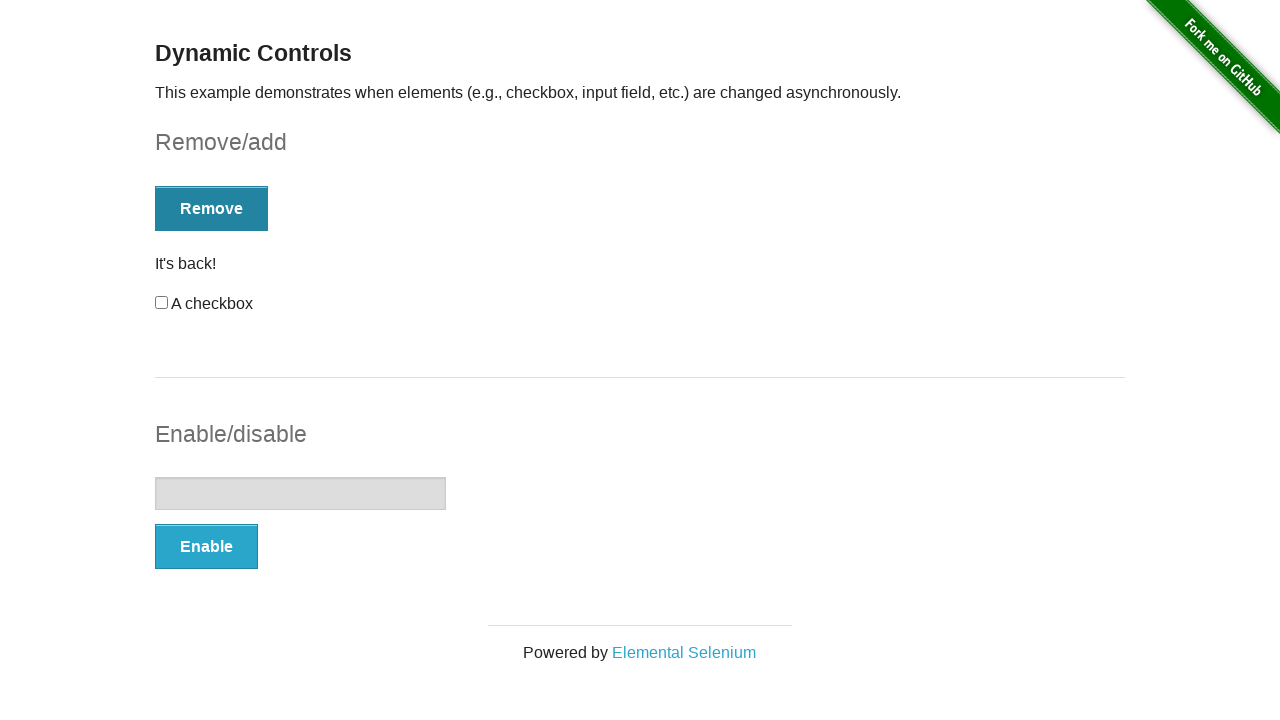

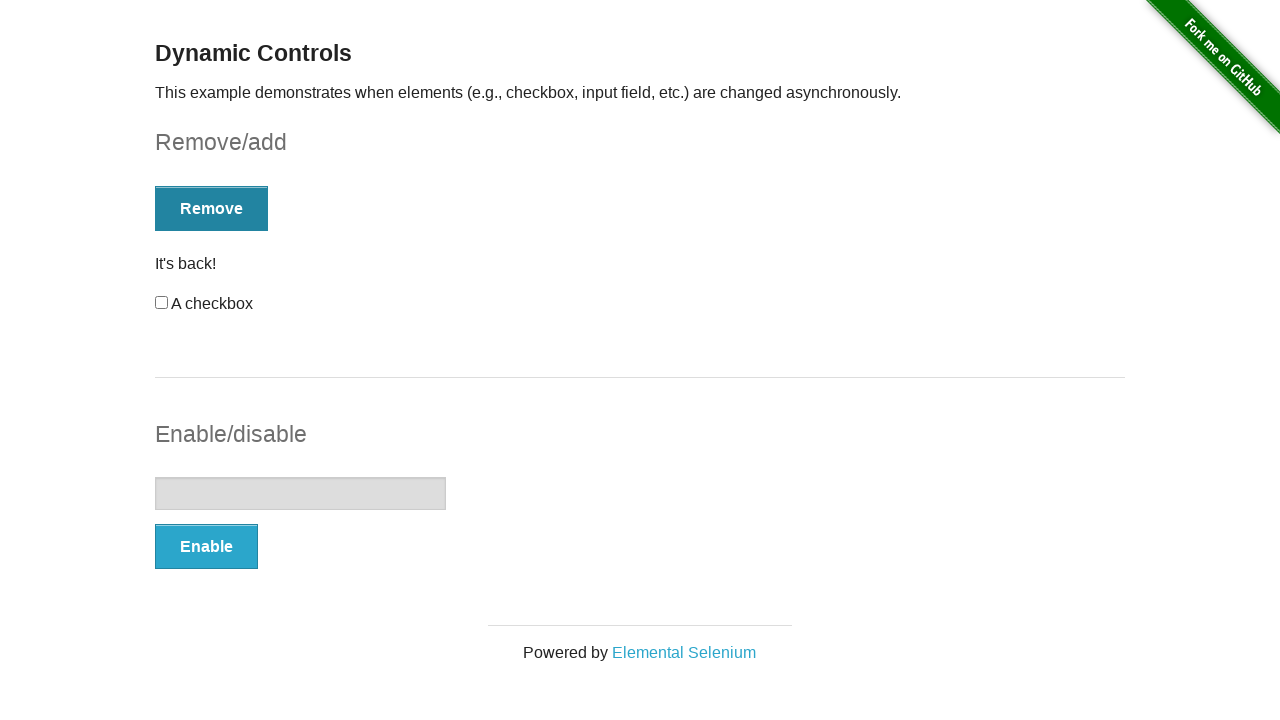